Navigates to a football statistics website, selects "All matches" view, filters by Spain, and waits for the table data to load

Starting URL: https://www.adamchoi.co.uk/overs/detailed

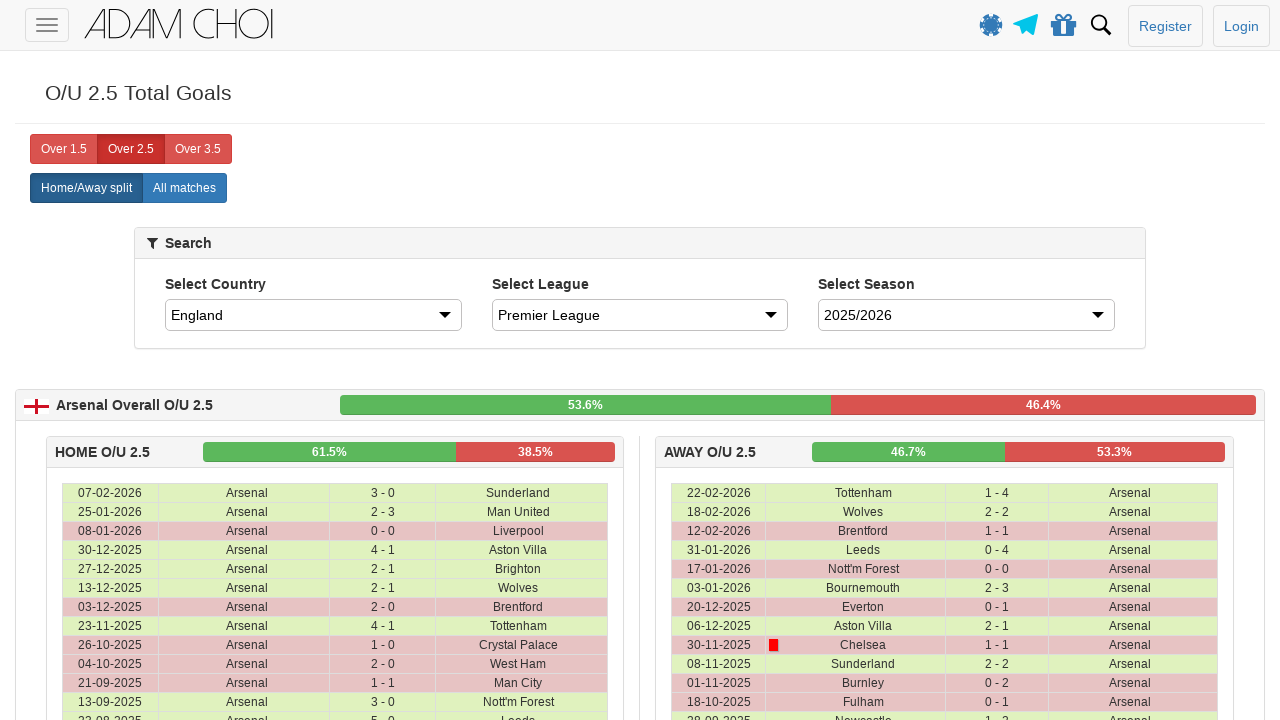

Waited for 'All matches' button to be visible
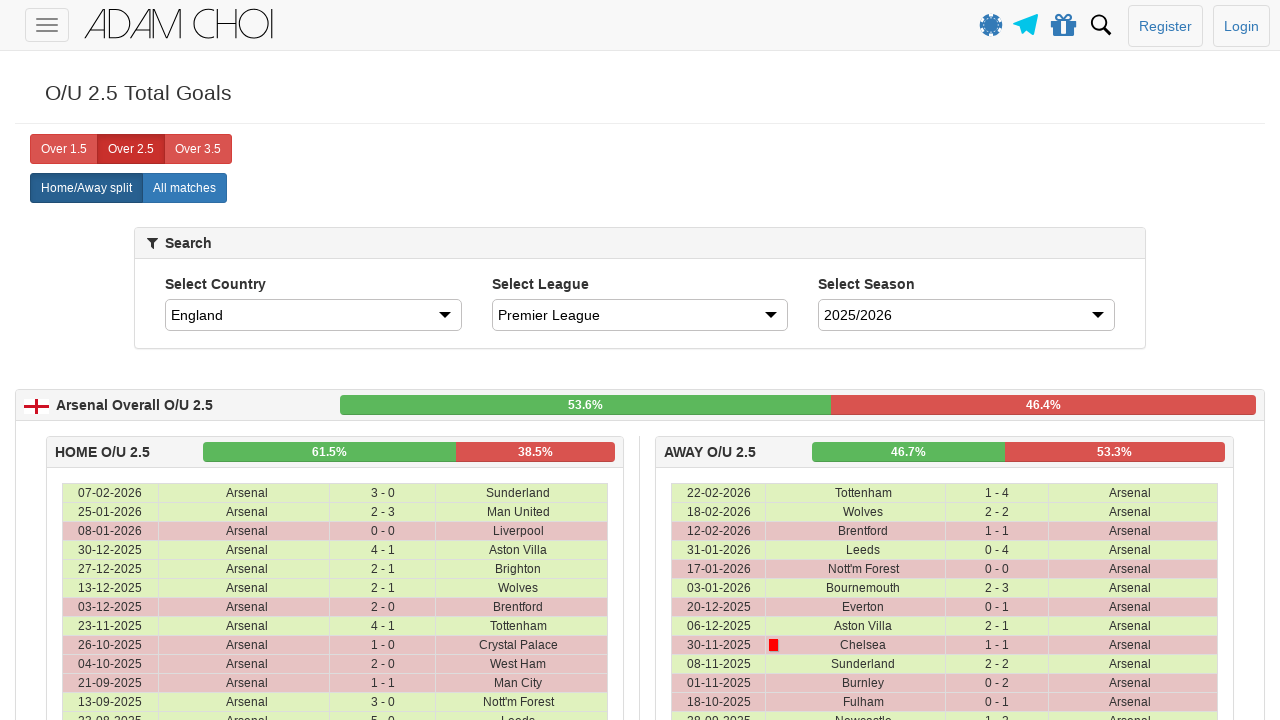

Clicked 'All matches' button to select all matches view at (184, 188) on xpath=//label[normalize-space()='All matches']
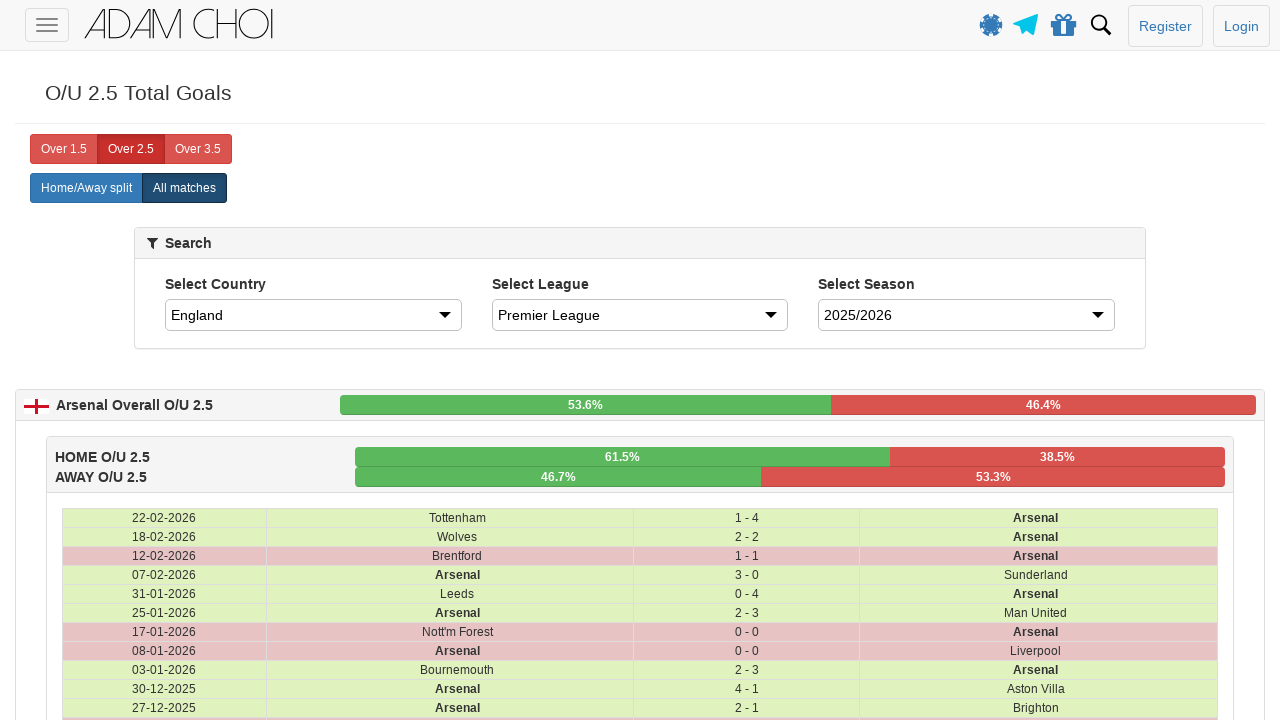

Waited for country dropdown to be visible
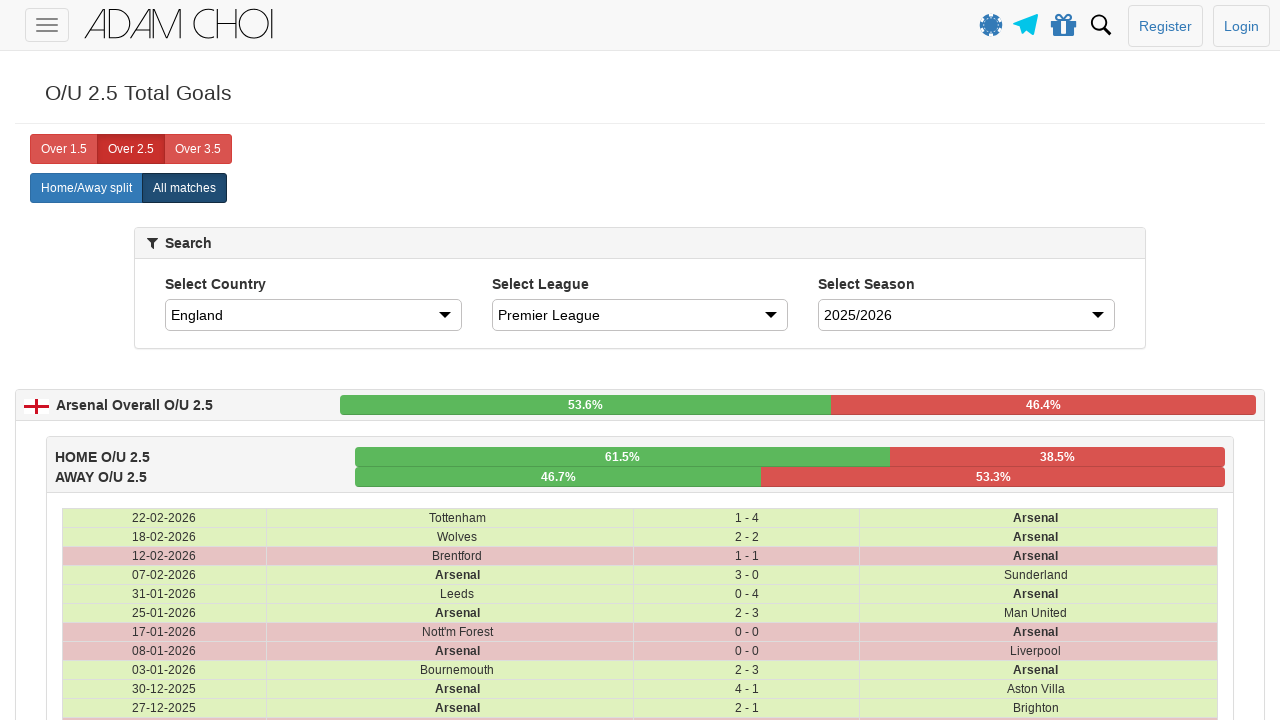

Selected 'Spain' from country dropdown filter on //select[@id='country']
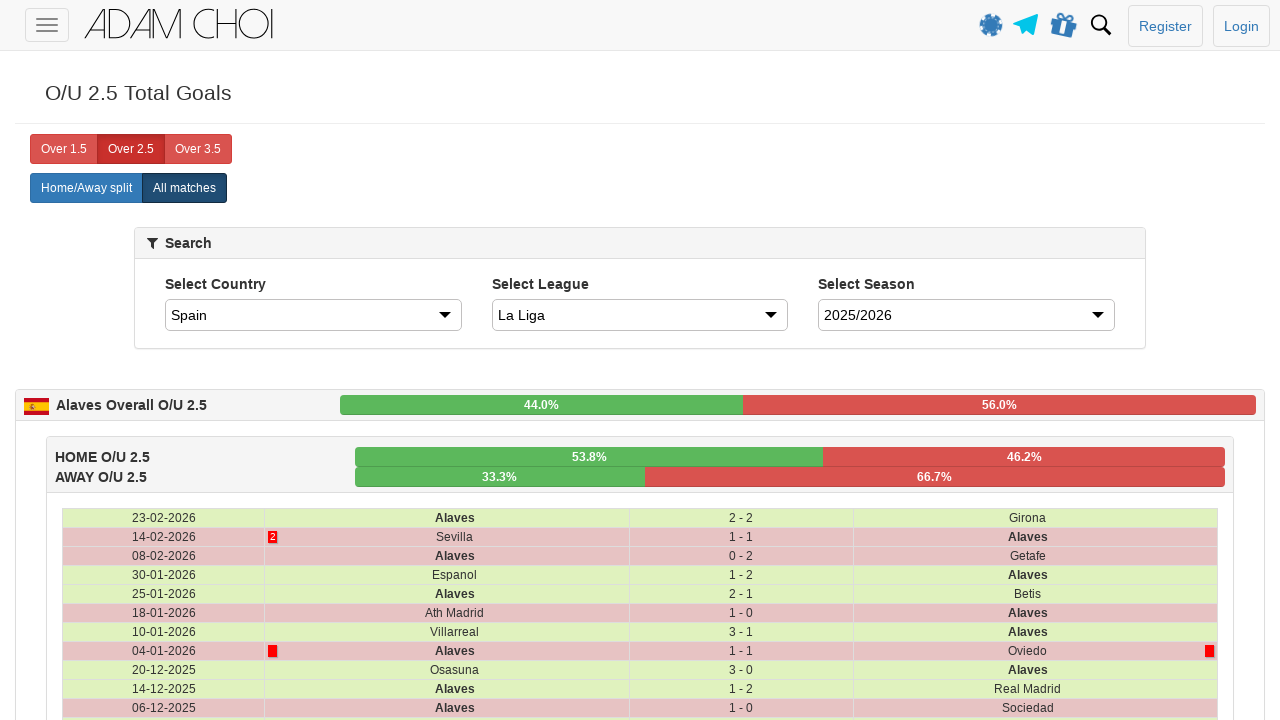

Waited for table data to load
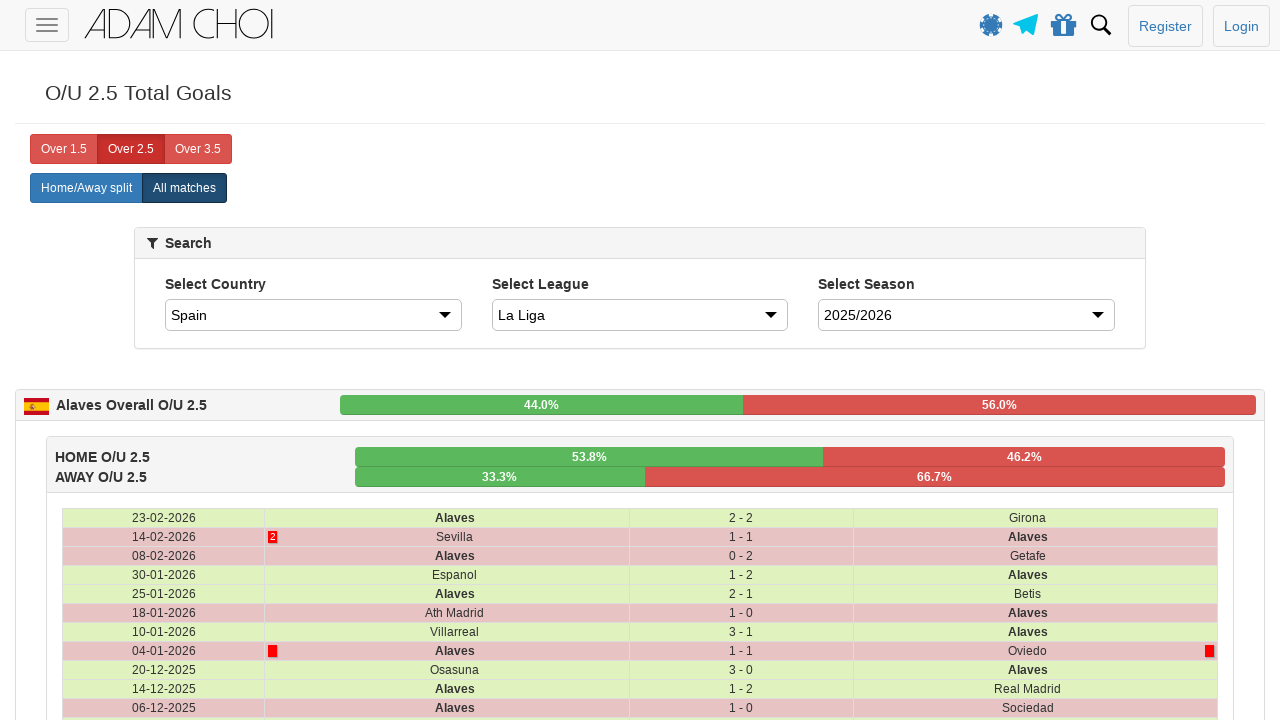

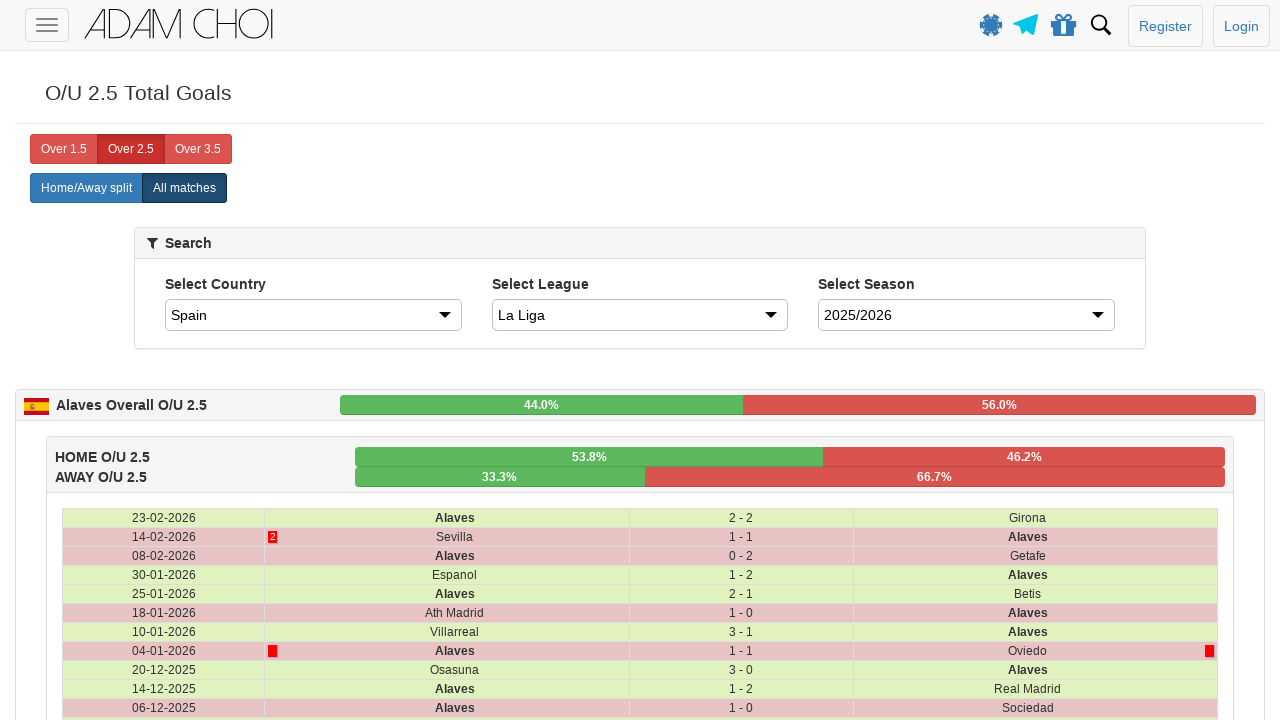